Tests dropdown functionality by selecting options from single-select and multi-select dropdowns, including selecting by visible text, index, and value

Starting URL: http://letcode.in/dropdowns

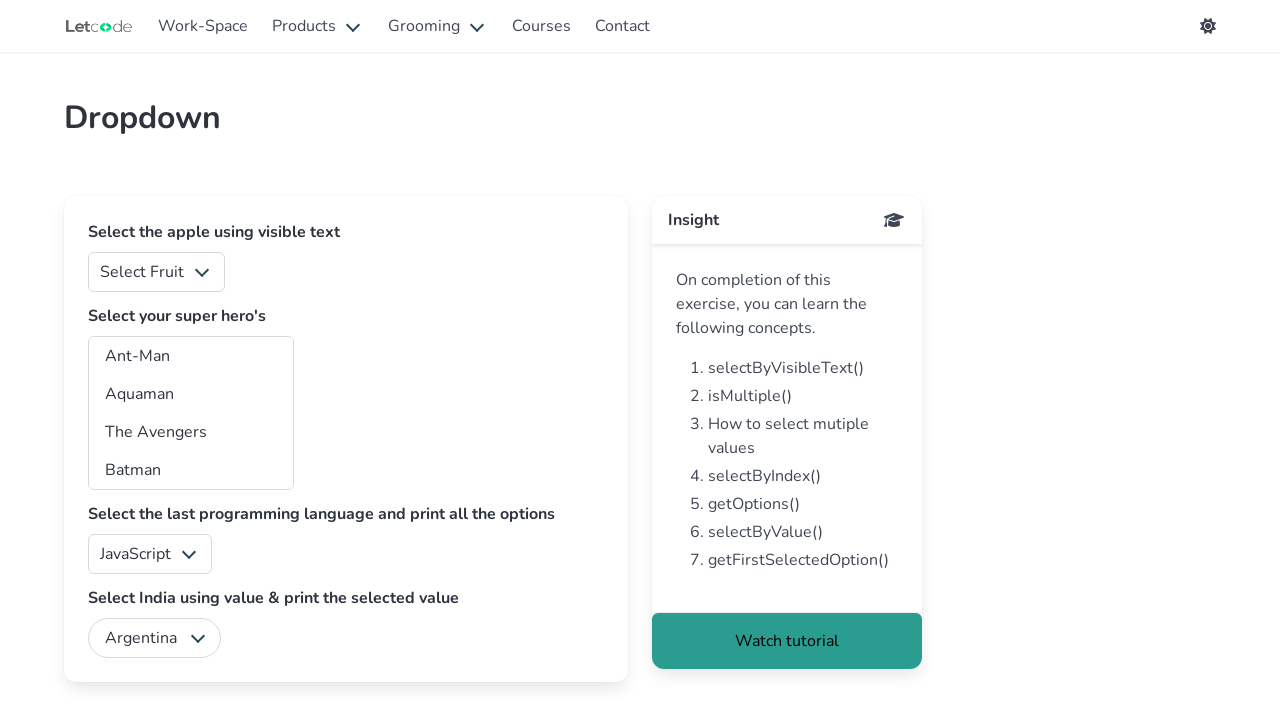

Selected 'Orange' from fruits dropdown by visible text on select#fruits
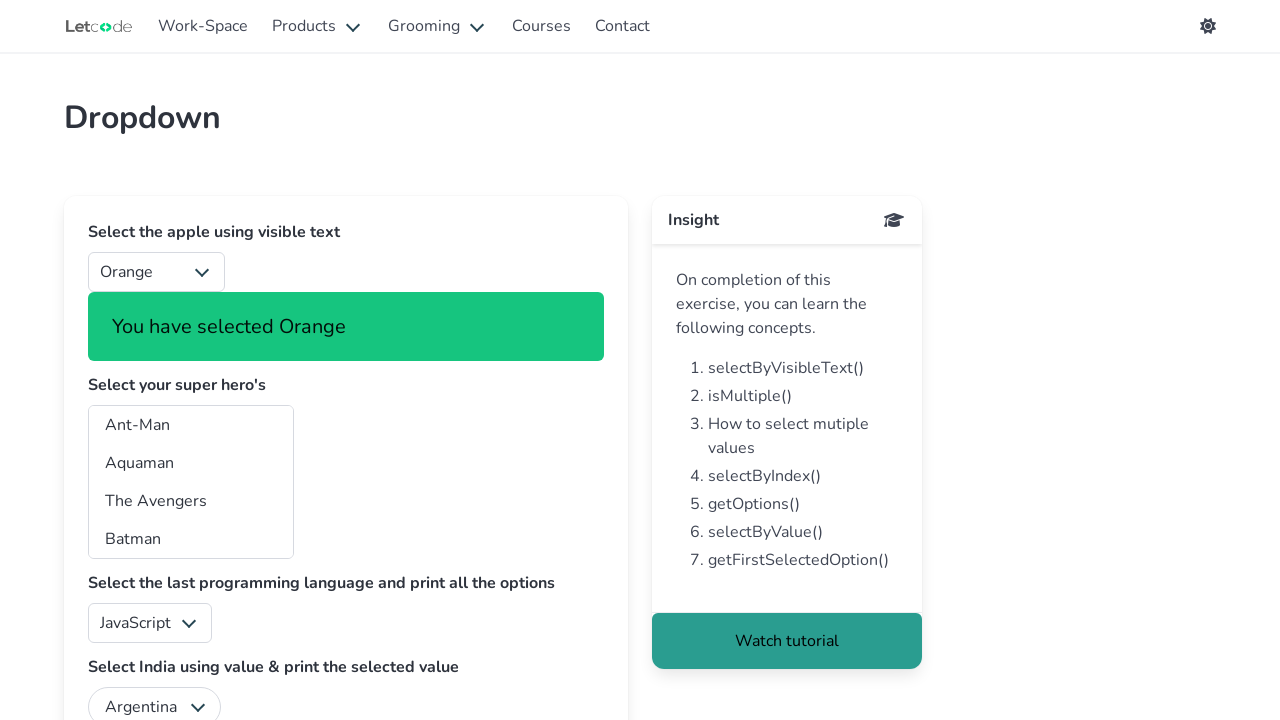

Selected option at index 2 from superheros dropdown on select#superheros
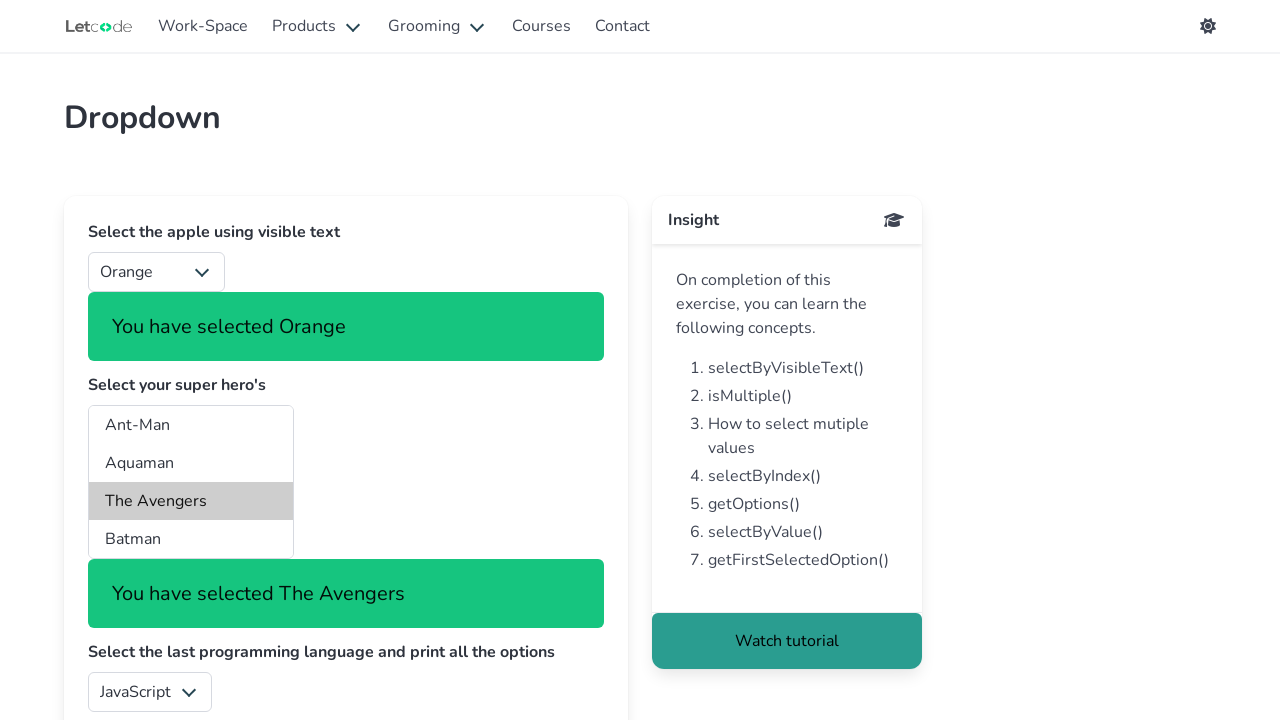

Selected option with value 'cm' from superheros dropdown on select#superheros
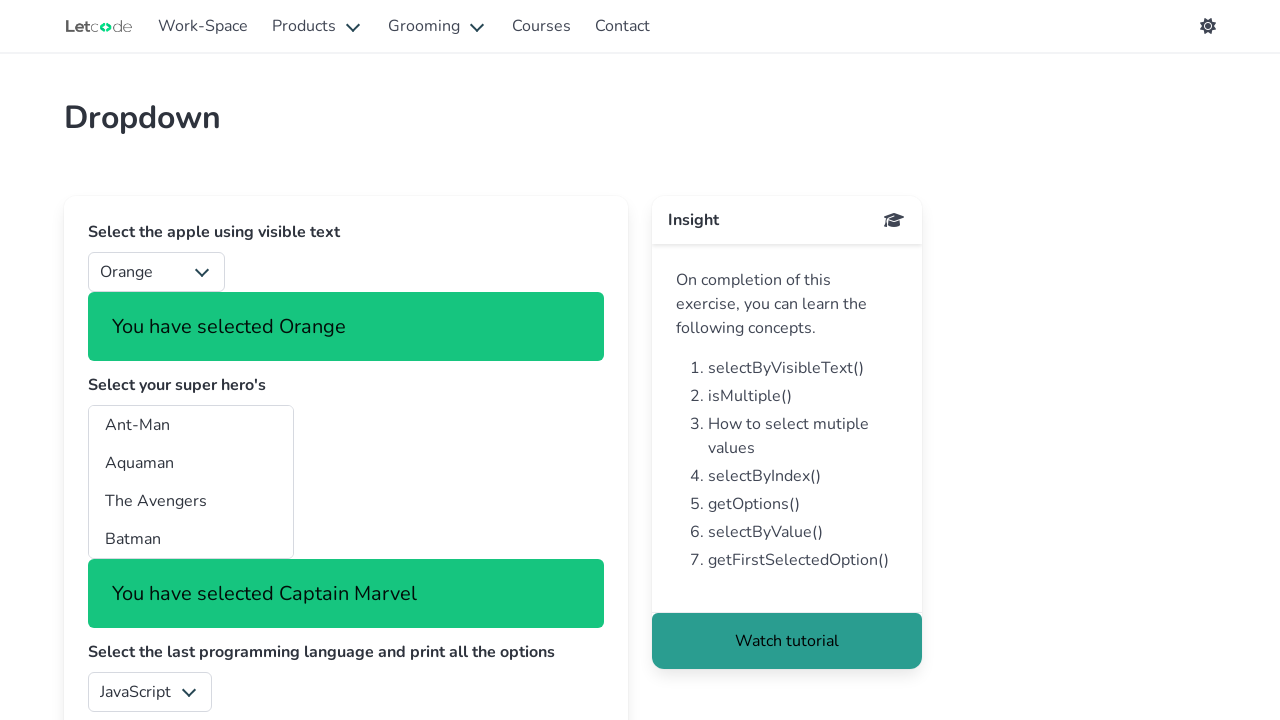

Selected option with value 'bt' from superheros dropdown on select#superheros
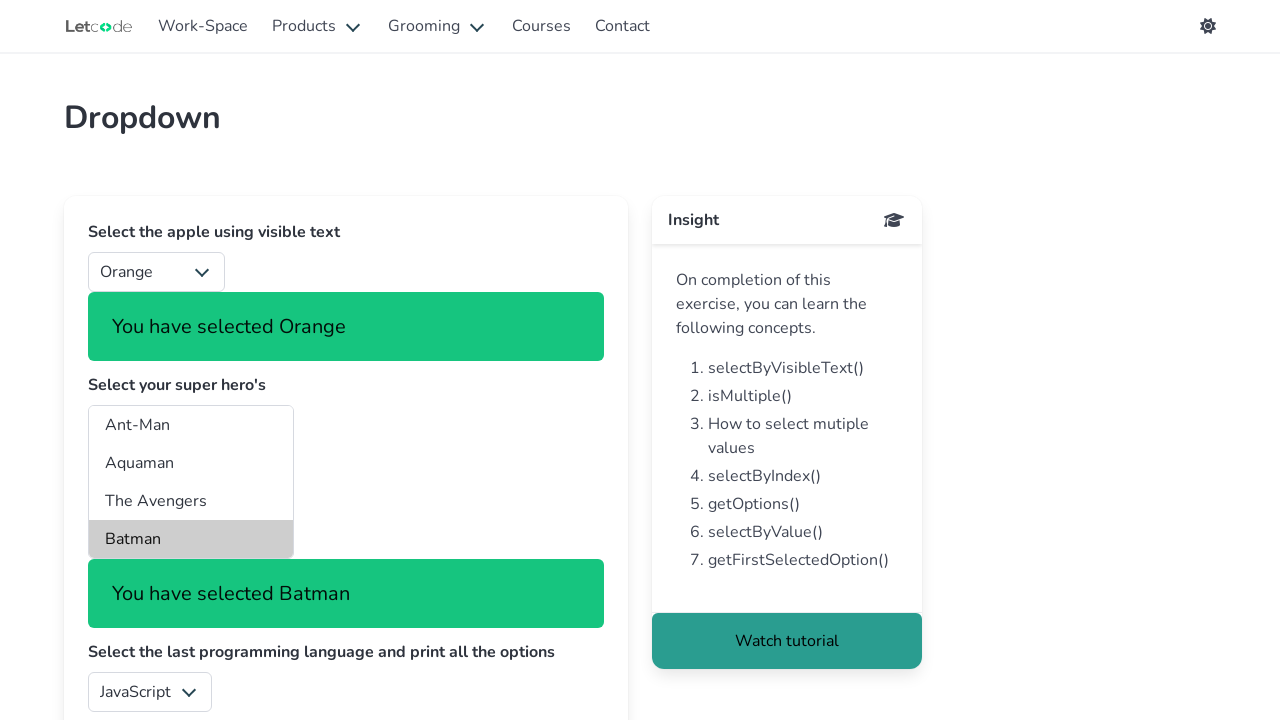

Country dropdown selector is now visible and ready
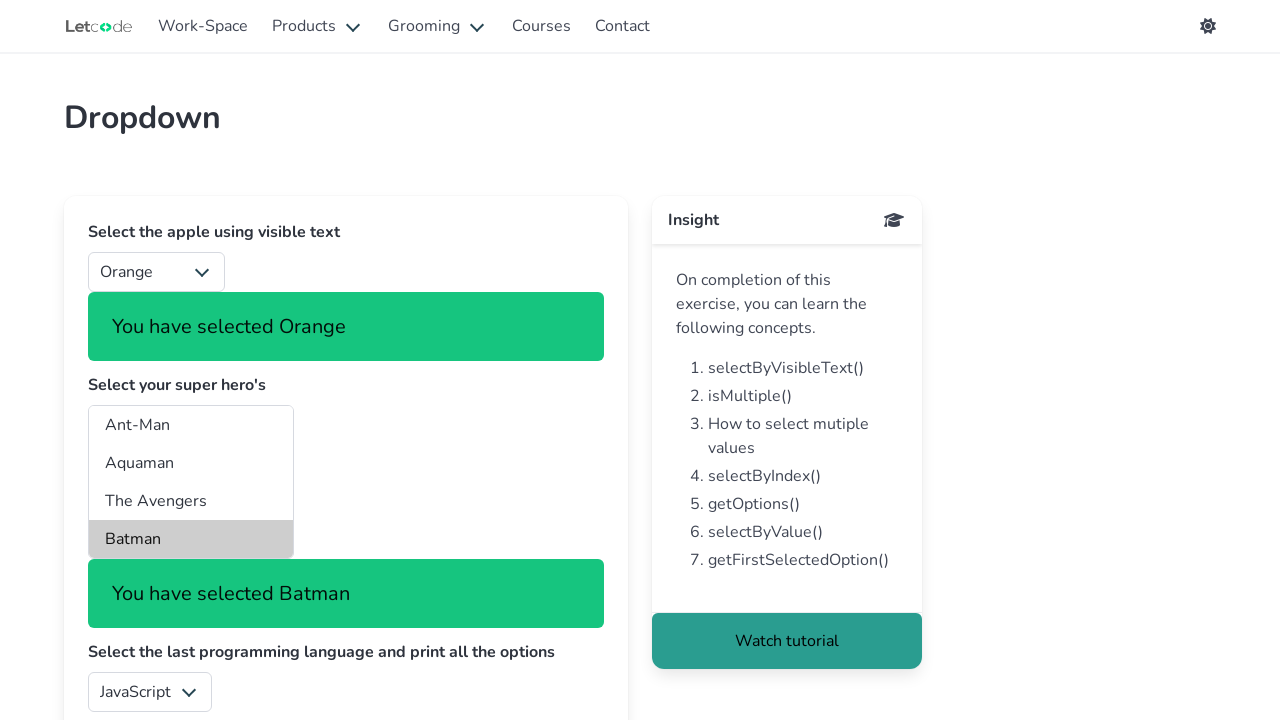

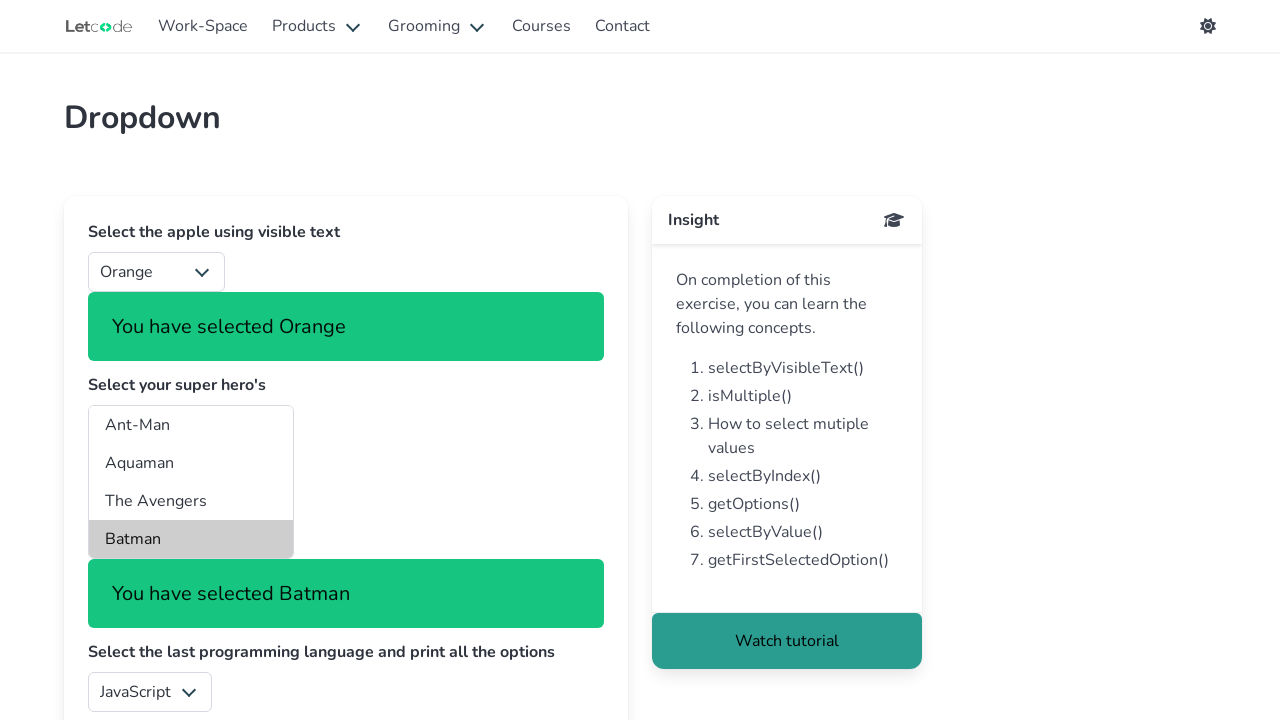